Navigates to a Pokemon rank checker page and waits for the ranking table to load

Starting URL: https://www.stadiumgaming.gg/rank-checker?pokemon=WALREIN

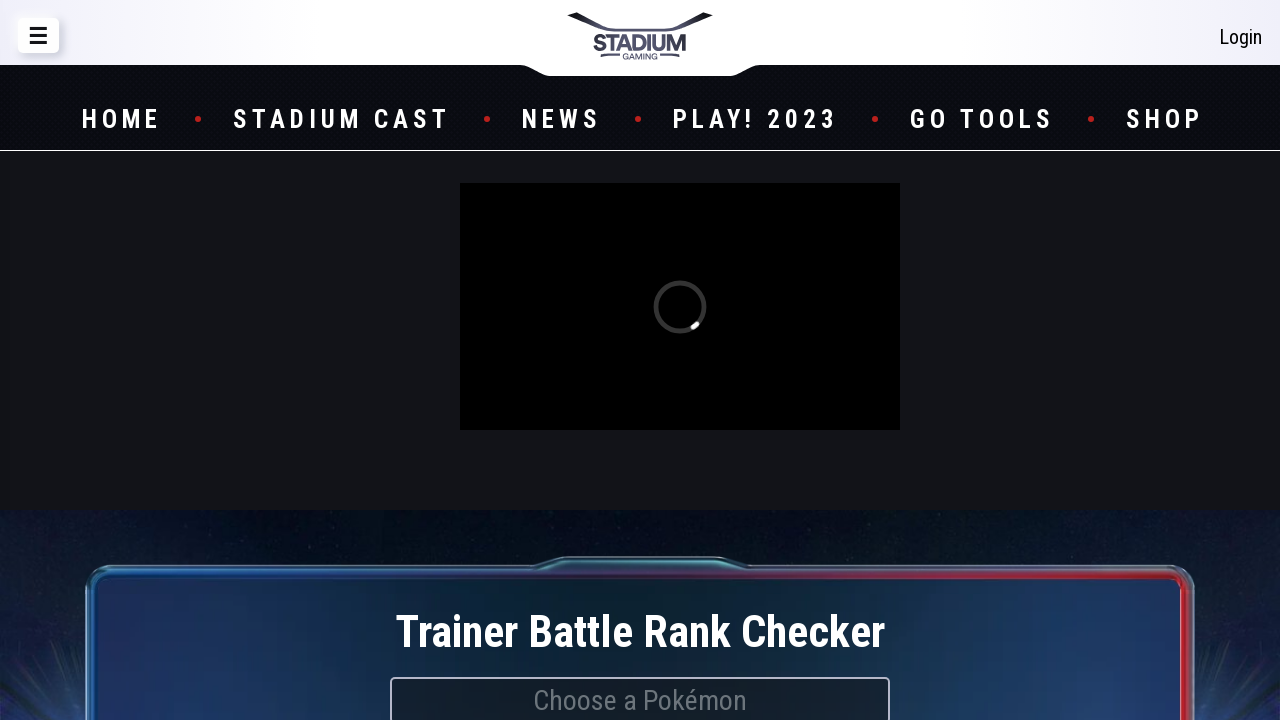

Waited 3 seconds for page content to fully load
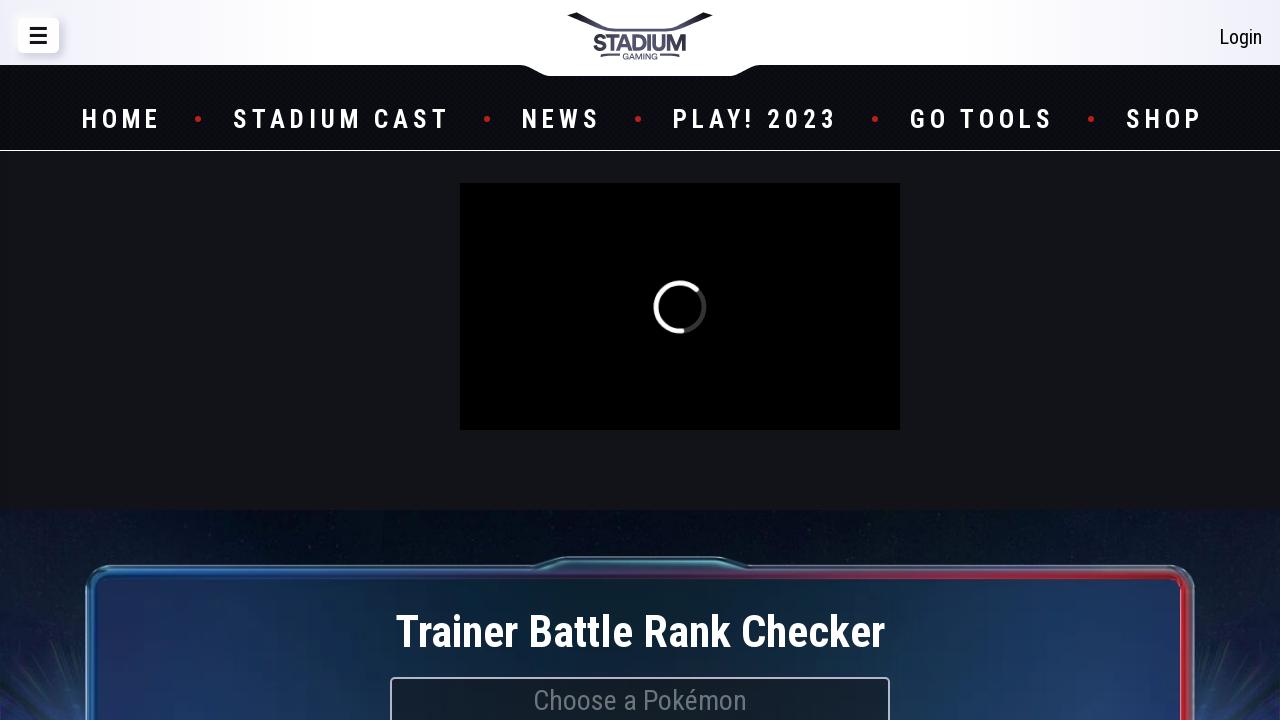

Verified that the ranking table is present and loaded
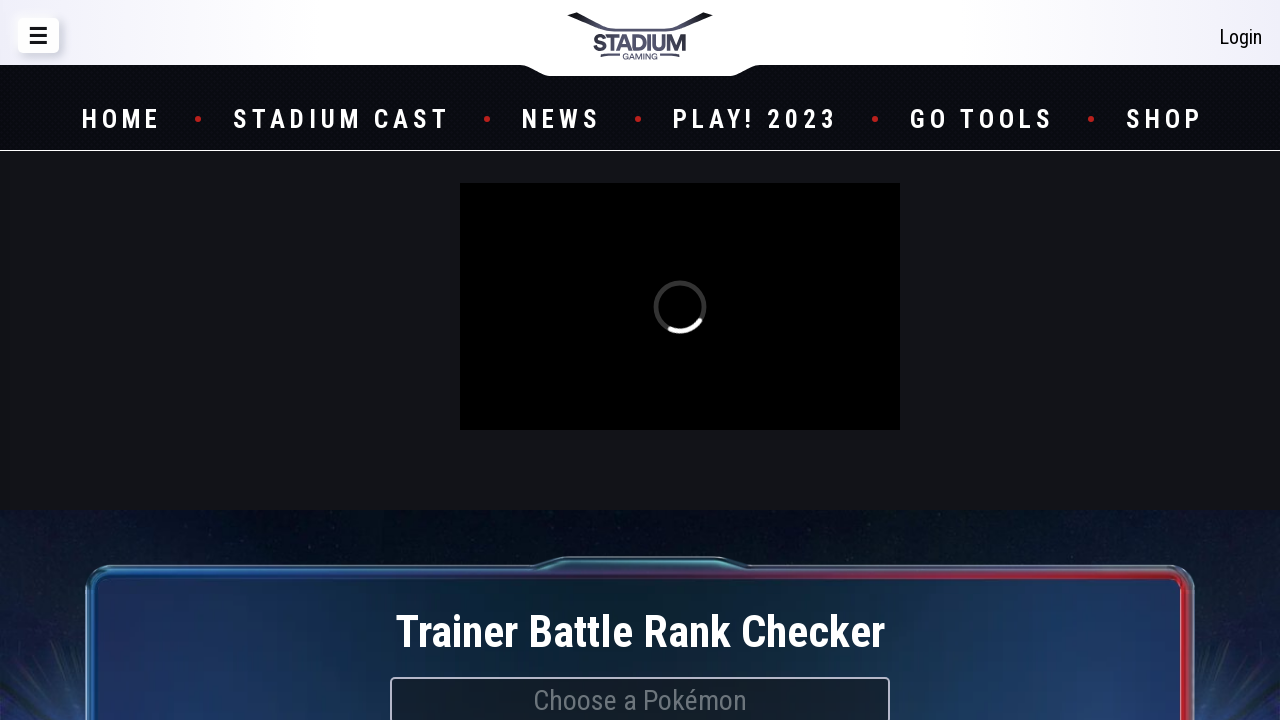

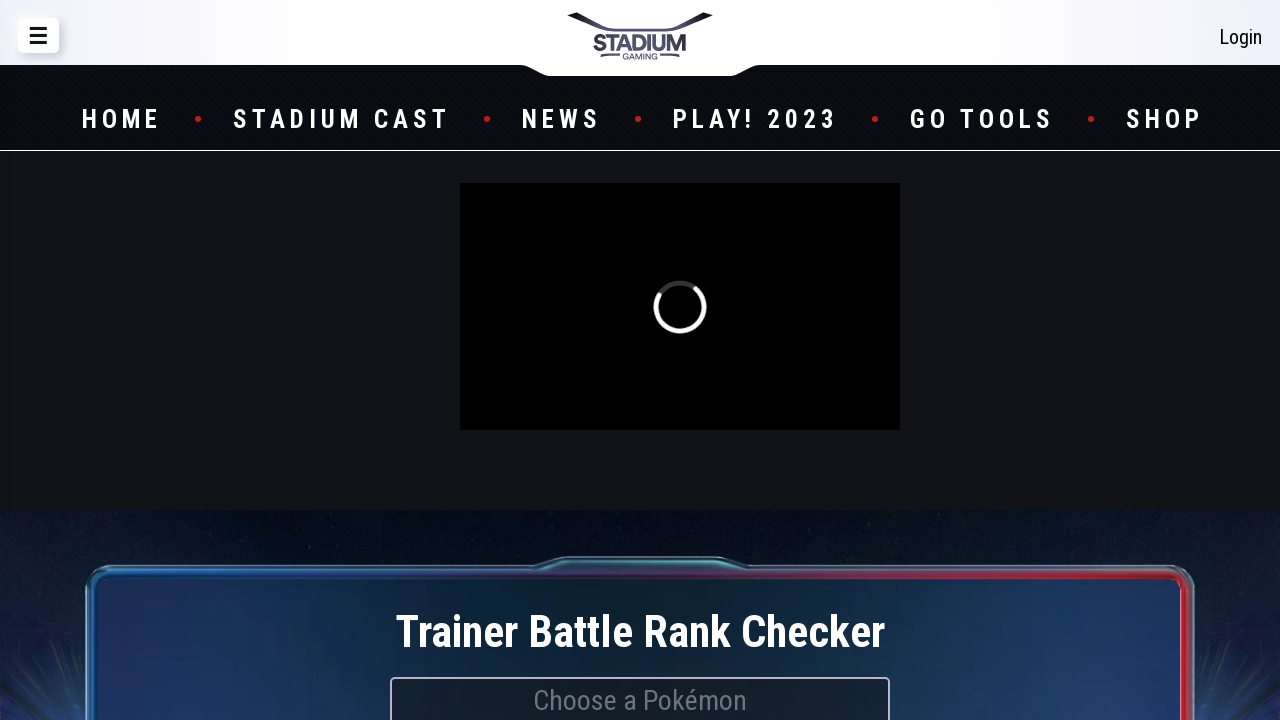